Tests modal dialog functionality by opening small and large modals and verifying their content

Starting URL: https://demoqa.com/modal-dialogs

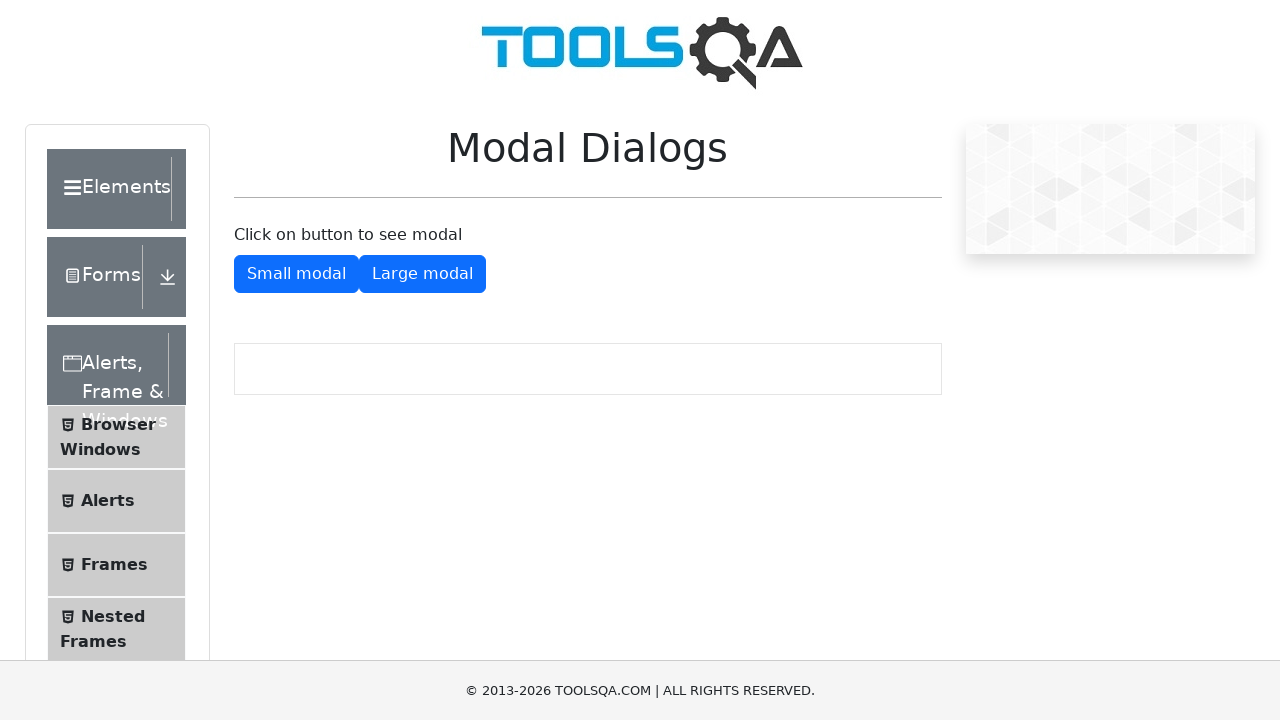

Clicked Small modal button at (296, 274) on #showSmallModal
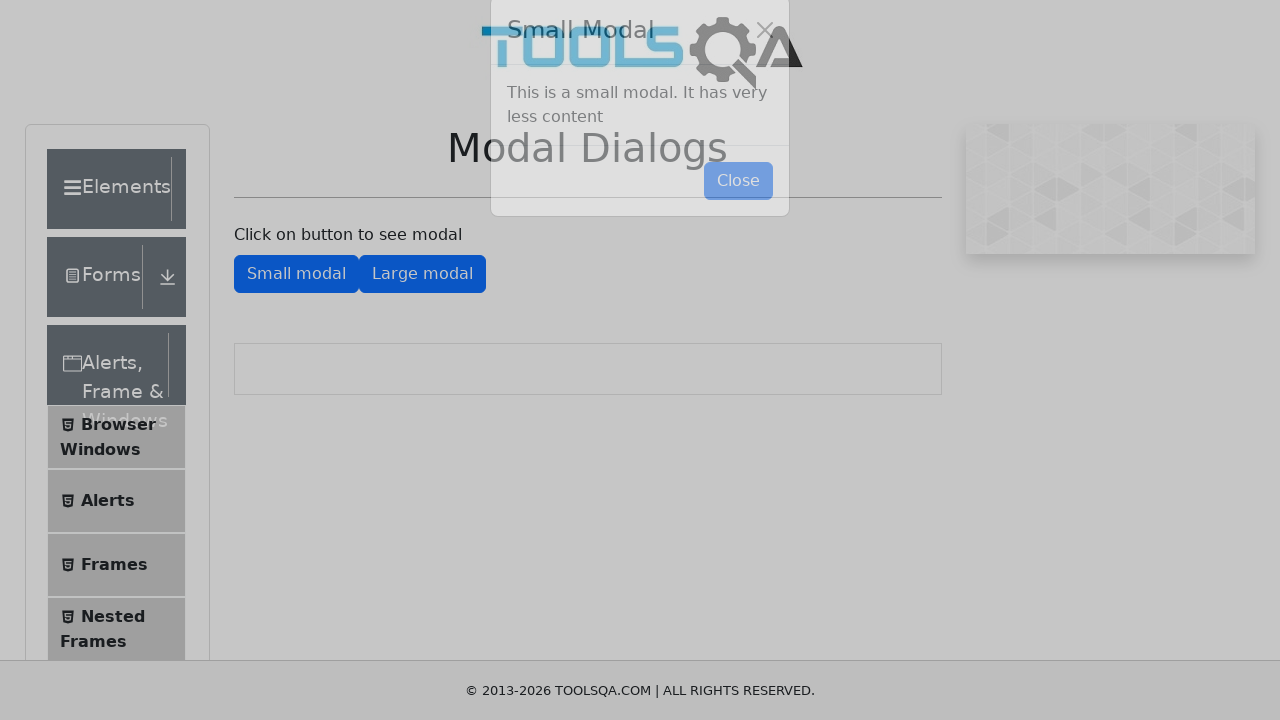

Small modal loaded and visible
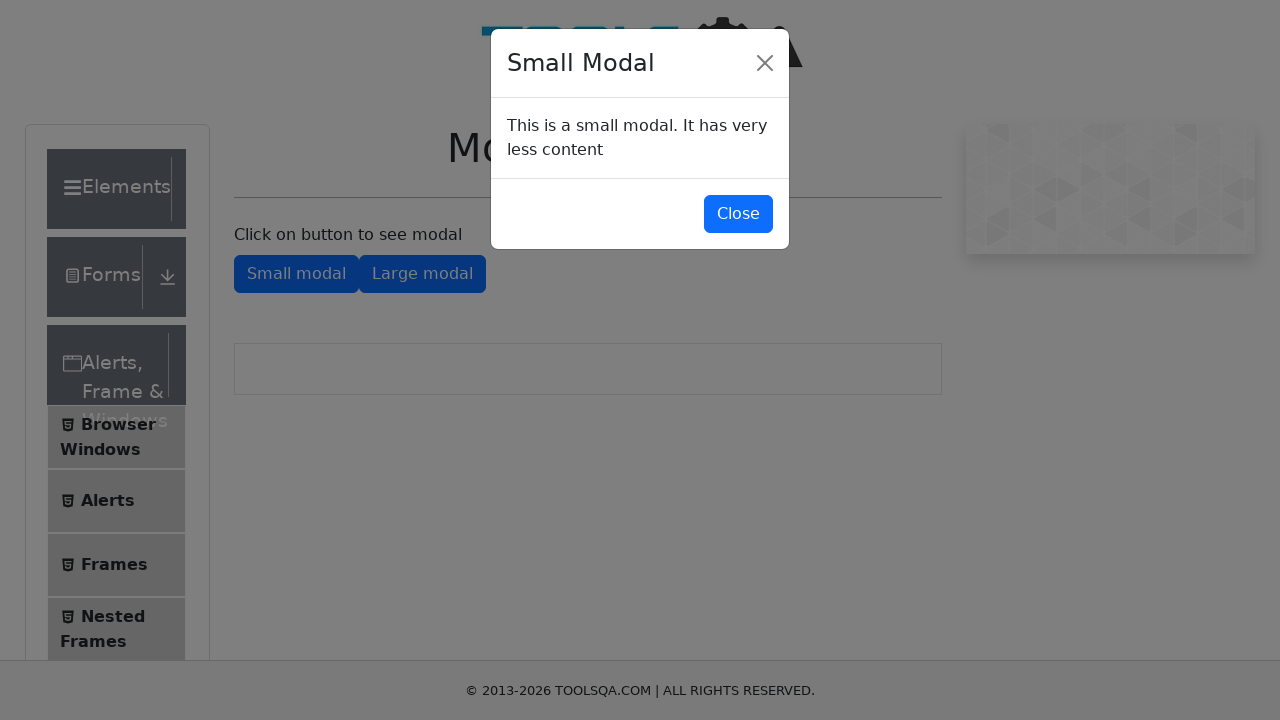

Retrieved small modal content text
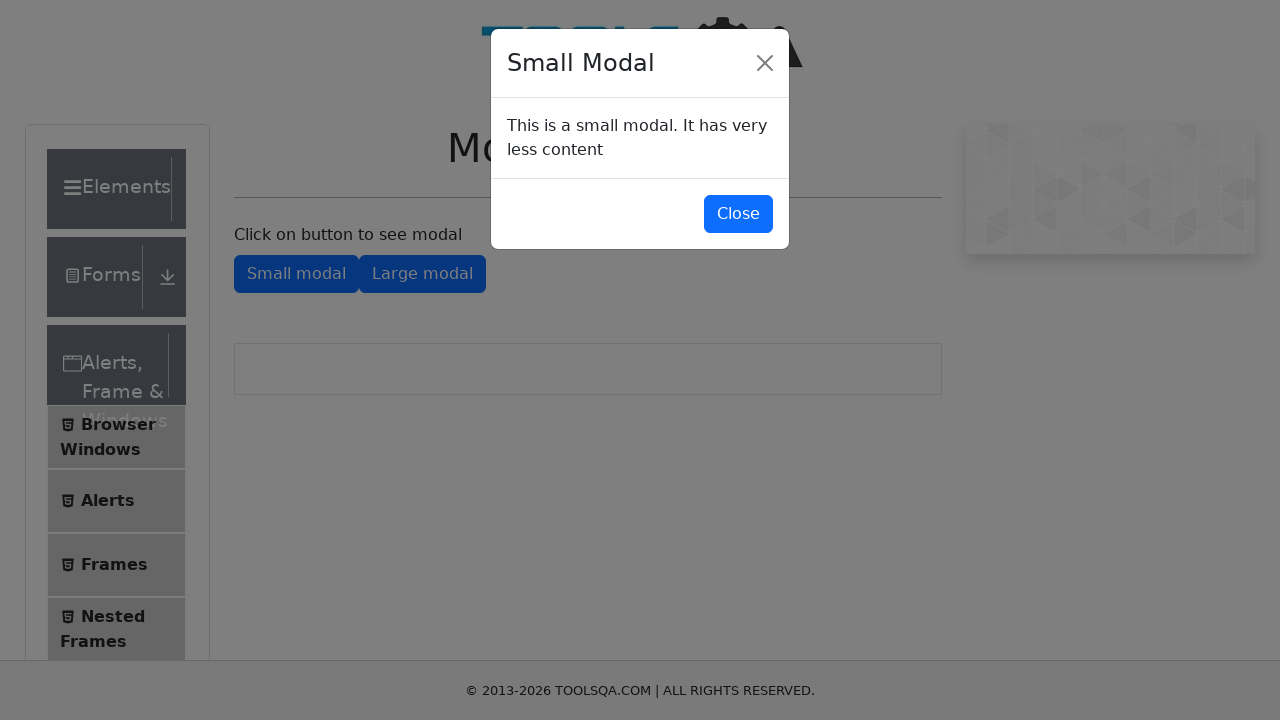

Clicked close button on small modal at (738, 214) on #closeSmallModal
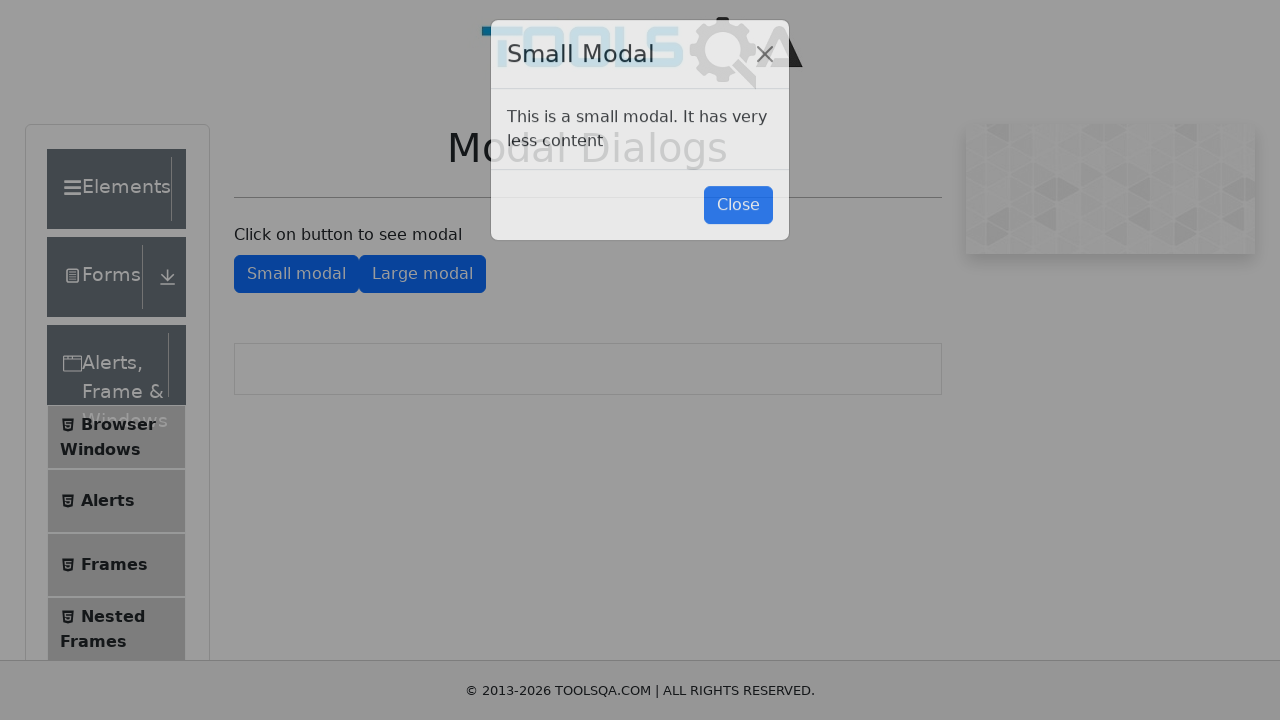

Clicked Large modal button at (422, 274) on #showLargeModal
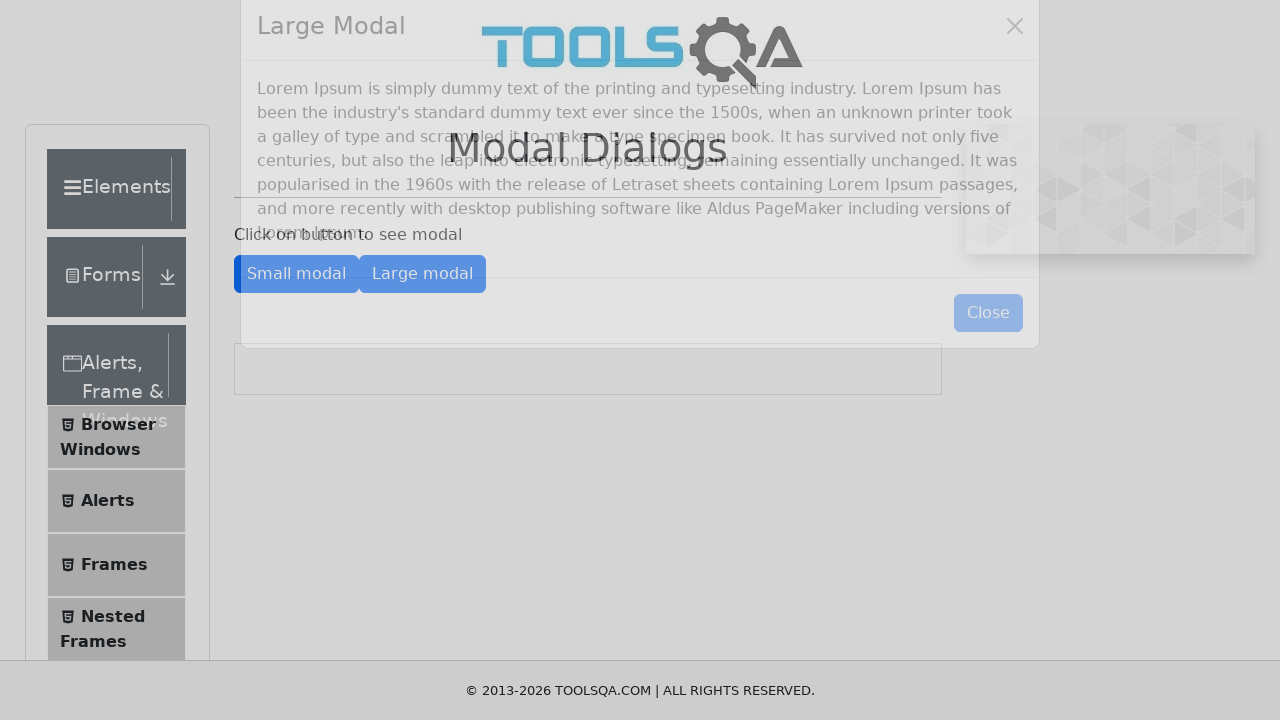

Large modal loaded and visible
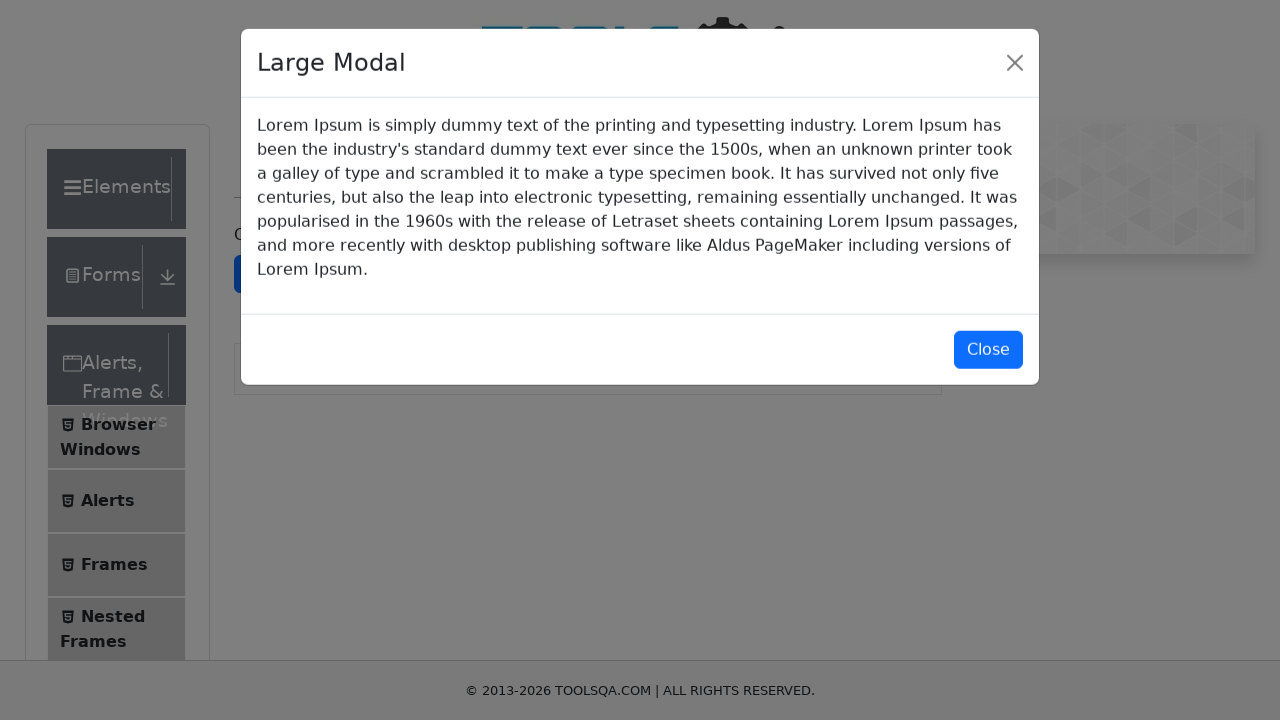

Retrieved large modal content text
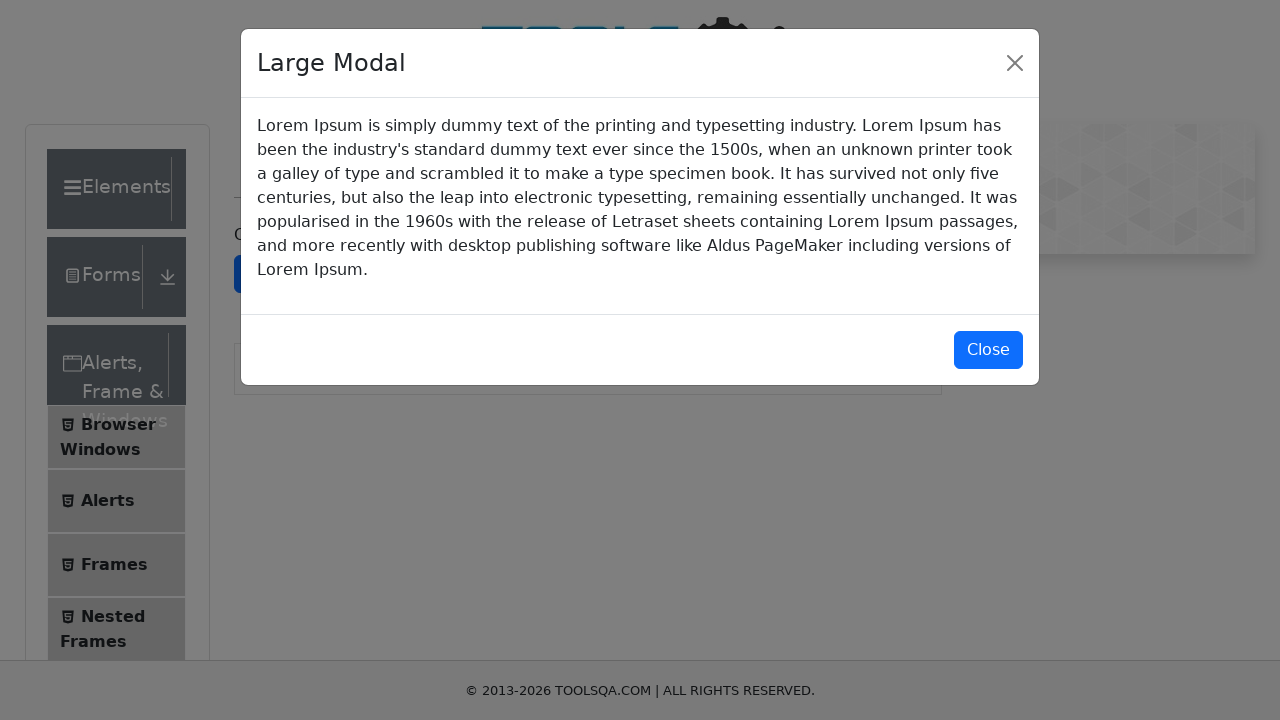

Clicked close button on large modal at (988, 350) on #closeLargeModal
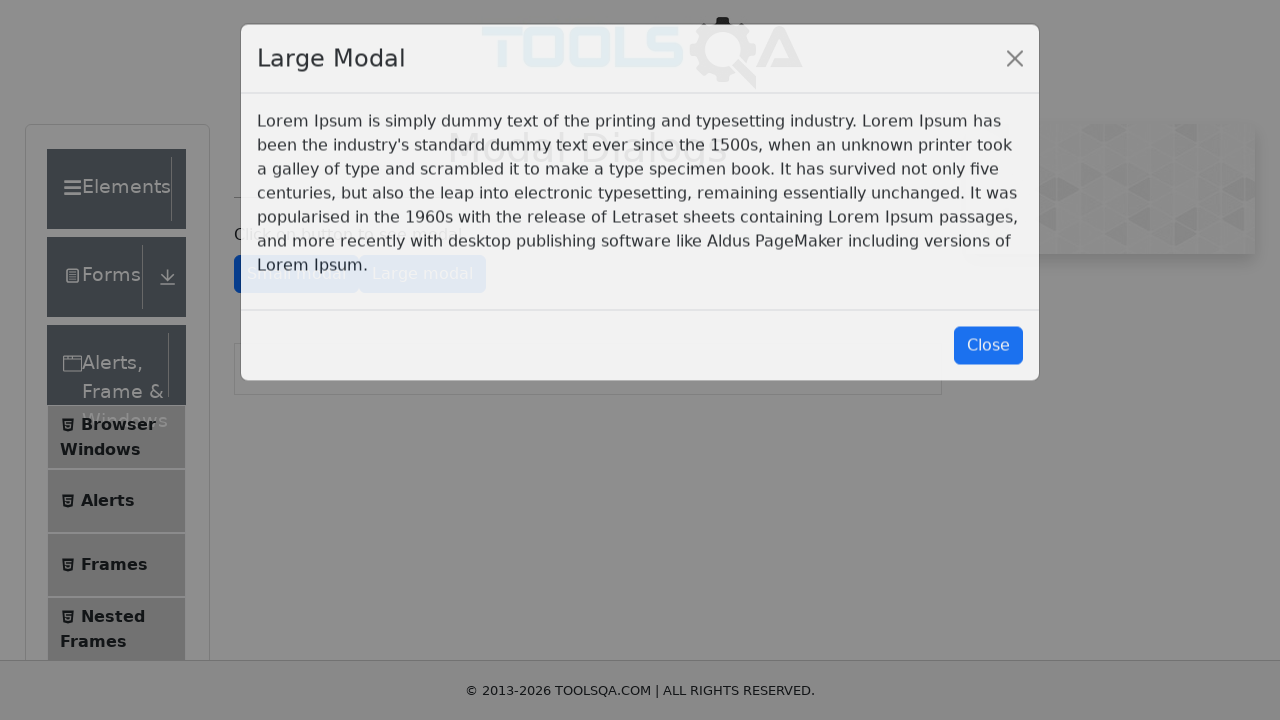

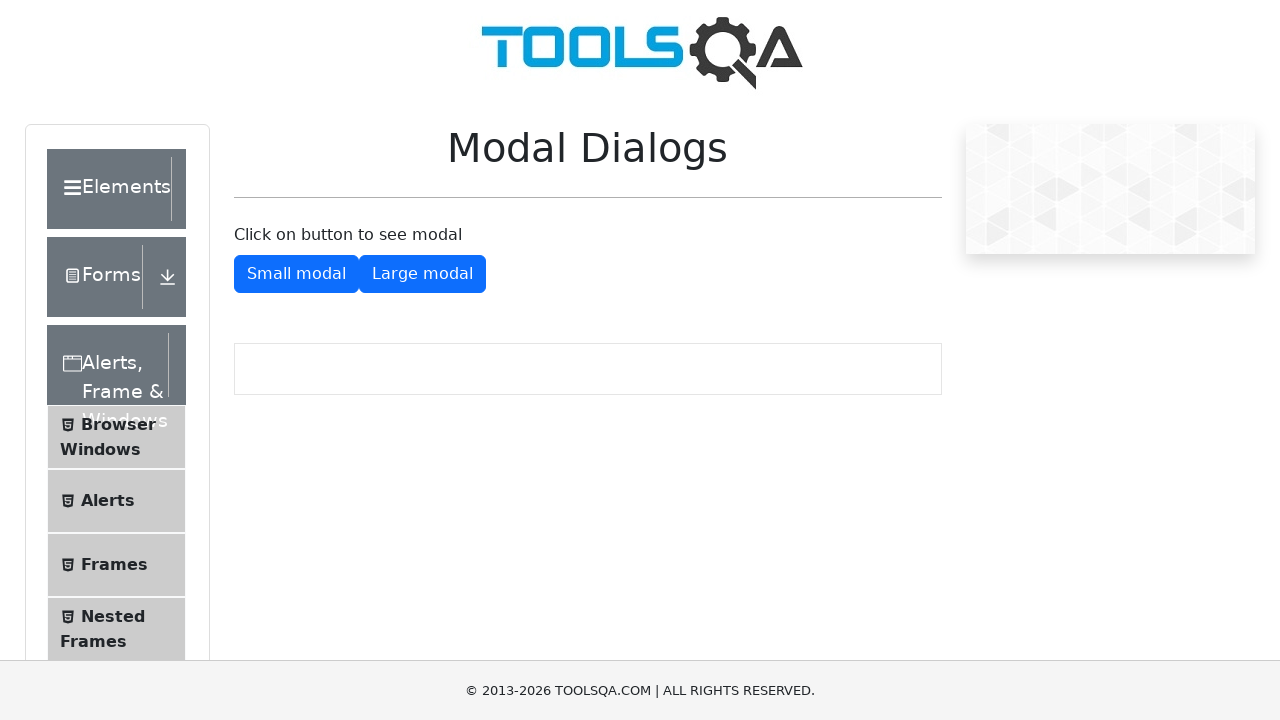